Navigates to a test automation practice blog and checks all checkboxes that have both 'checkbox' type and 'form-check-input' class

Starting URL: https://testautomationpractice.blogspot.com/

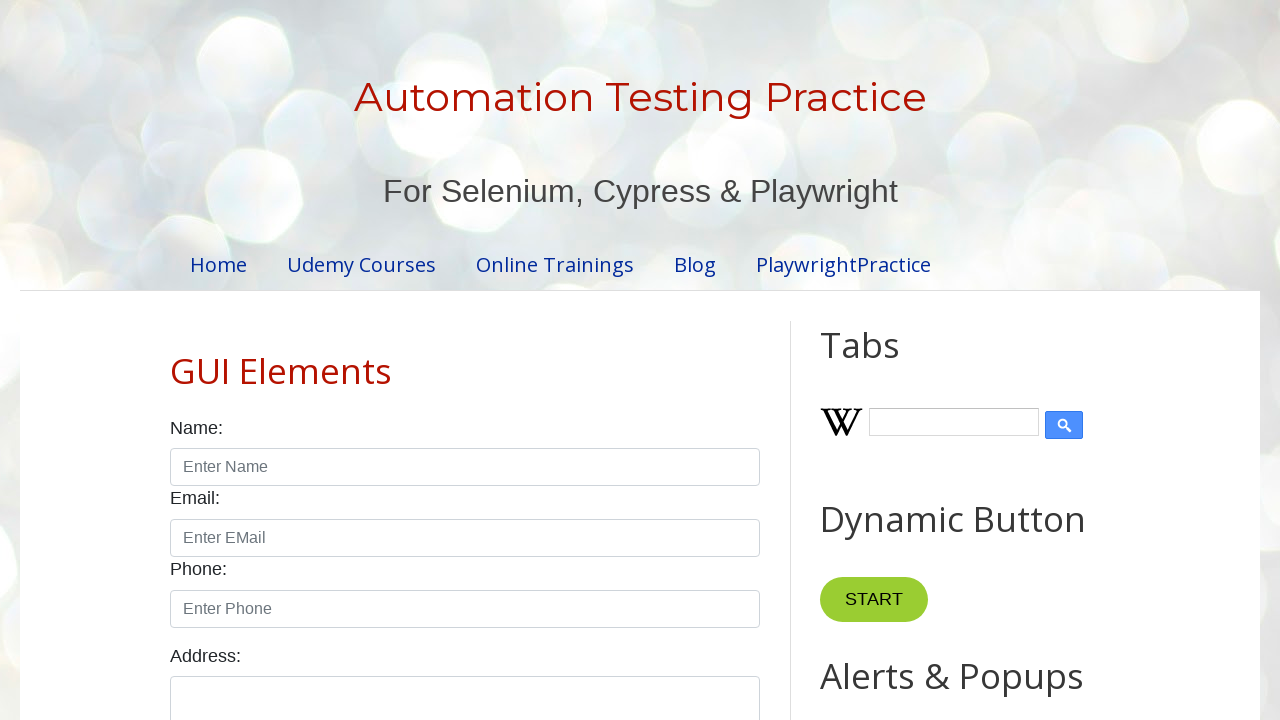

Located all checkboxes with type='checkbox' and class='form-check-input'
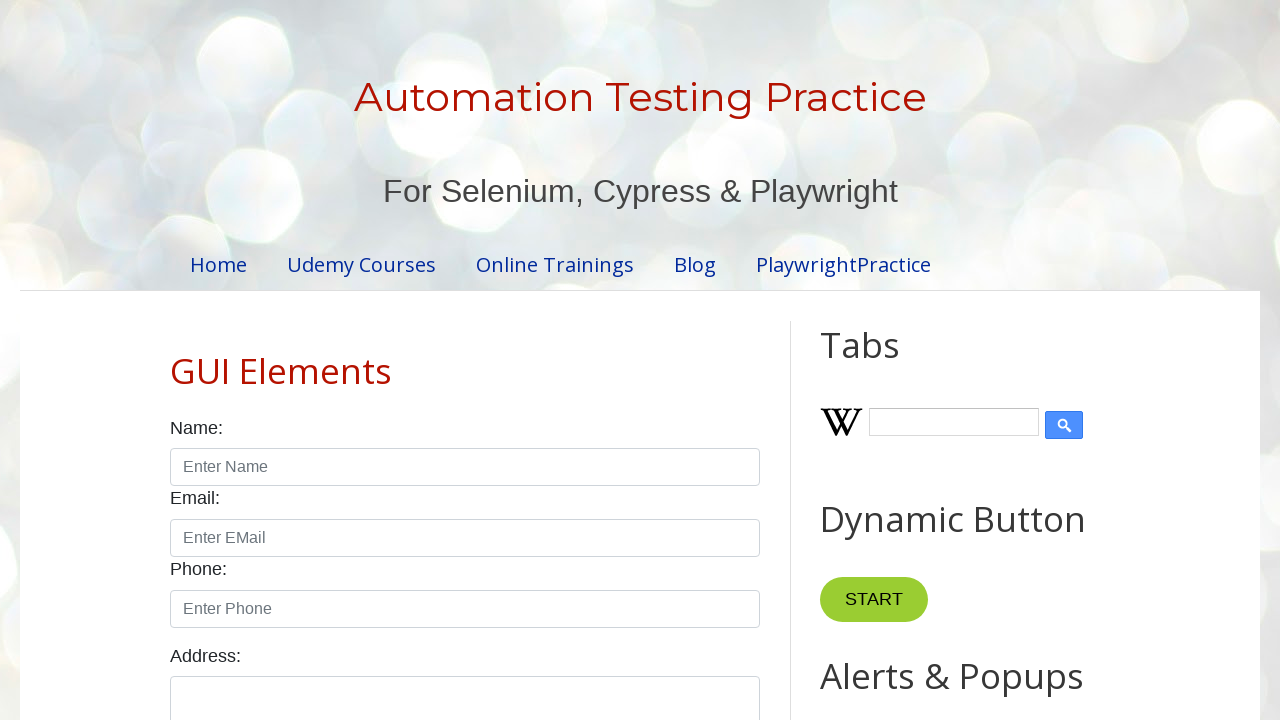

Clicked a checkbox element at (176, 360) on xpath=//*[@type='checkbox'][@class='form-check-input'] >> nth=0
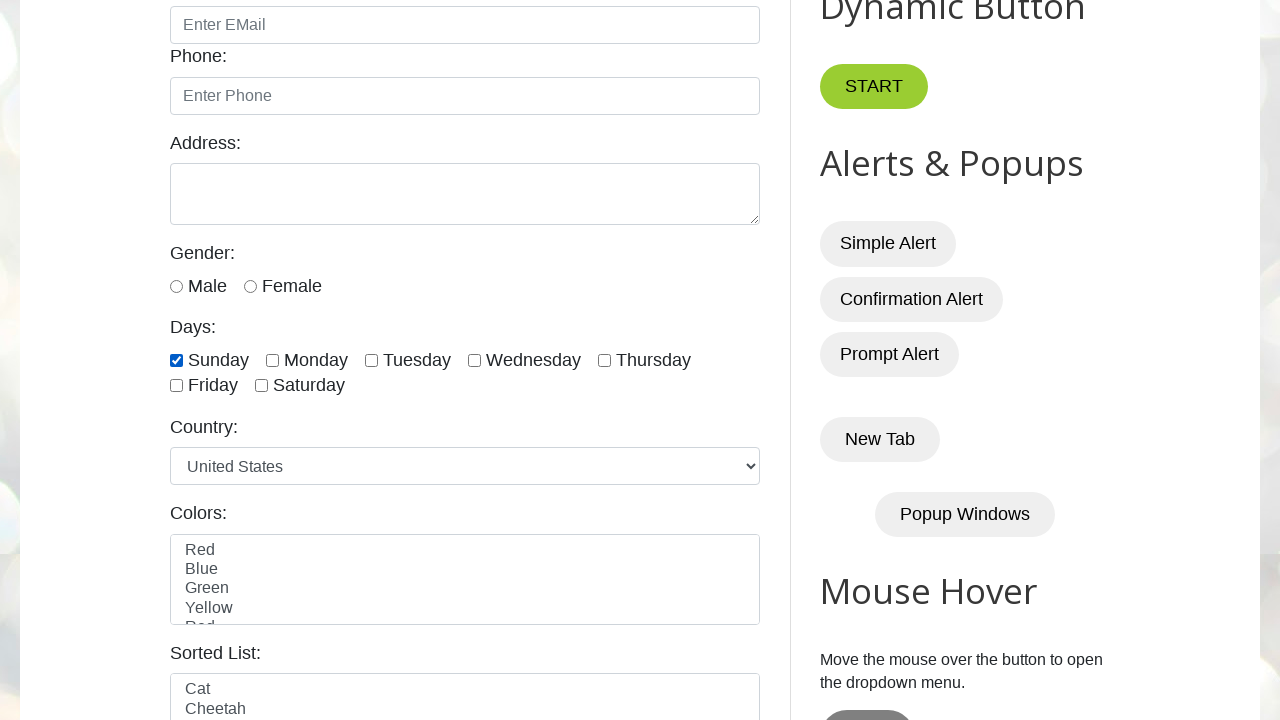

Clicked a checkbox element at (272, 360) on xpath=//*[@type='checkbox'][@class='form-check-input'] >> nth=1
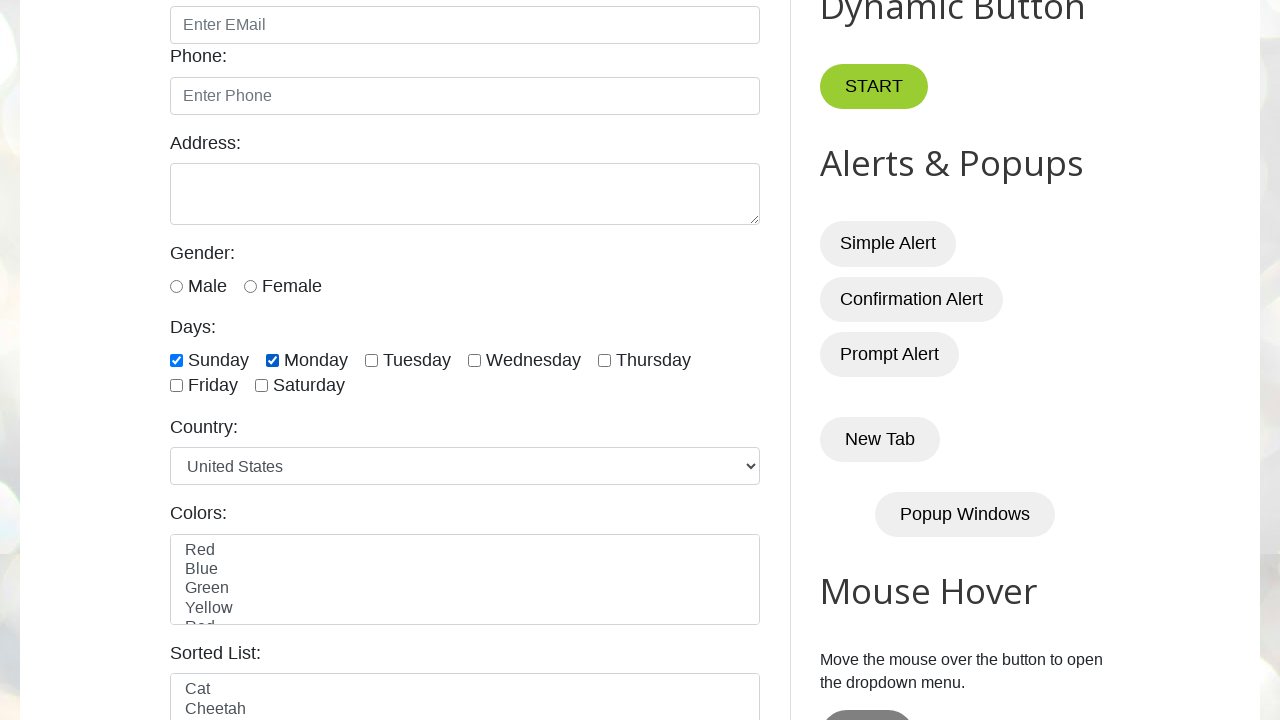

Clicked a checkbox element at (372, 360) on xpath=//*[@type='checkbox'][@class='form-check-input'] >> nth=2
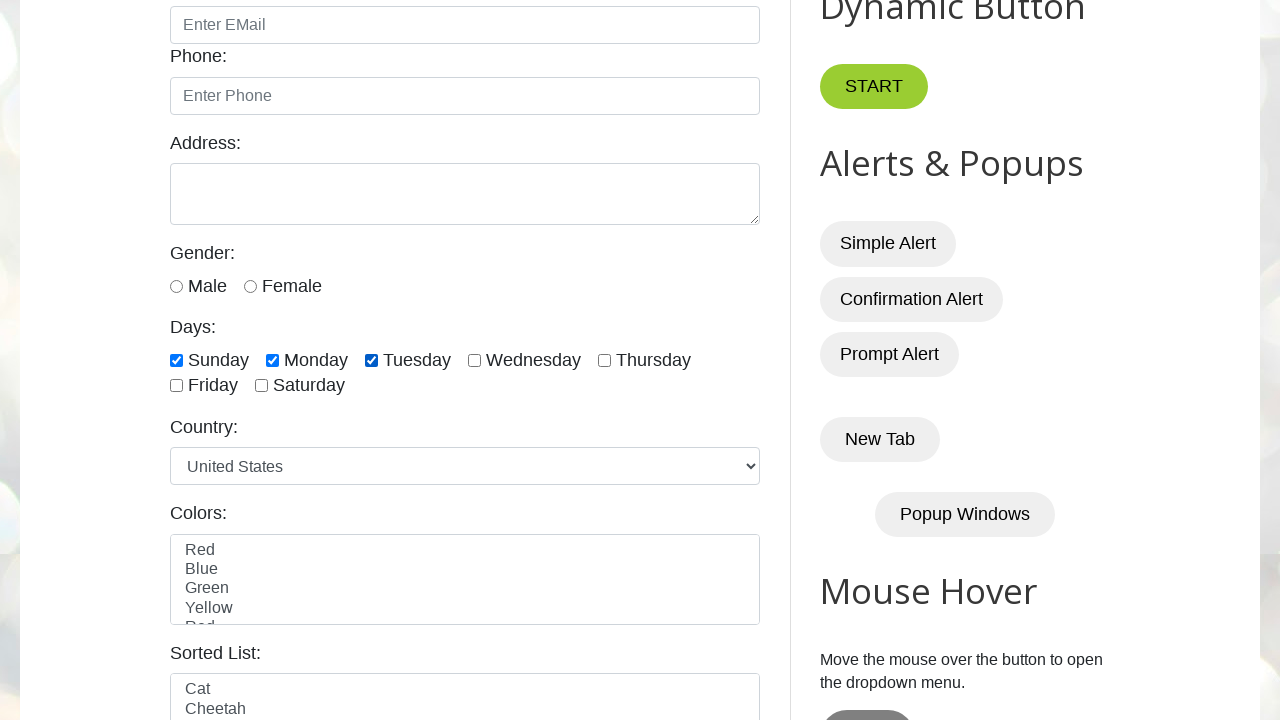

Clicked a checkbox element at (474, 360) on xpath=//*[@type='checkbox'][@class='form-check-input'] >> nth=3
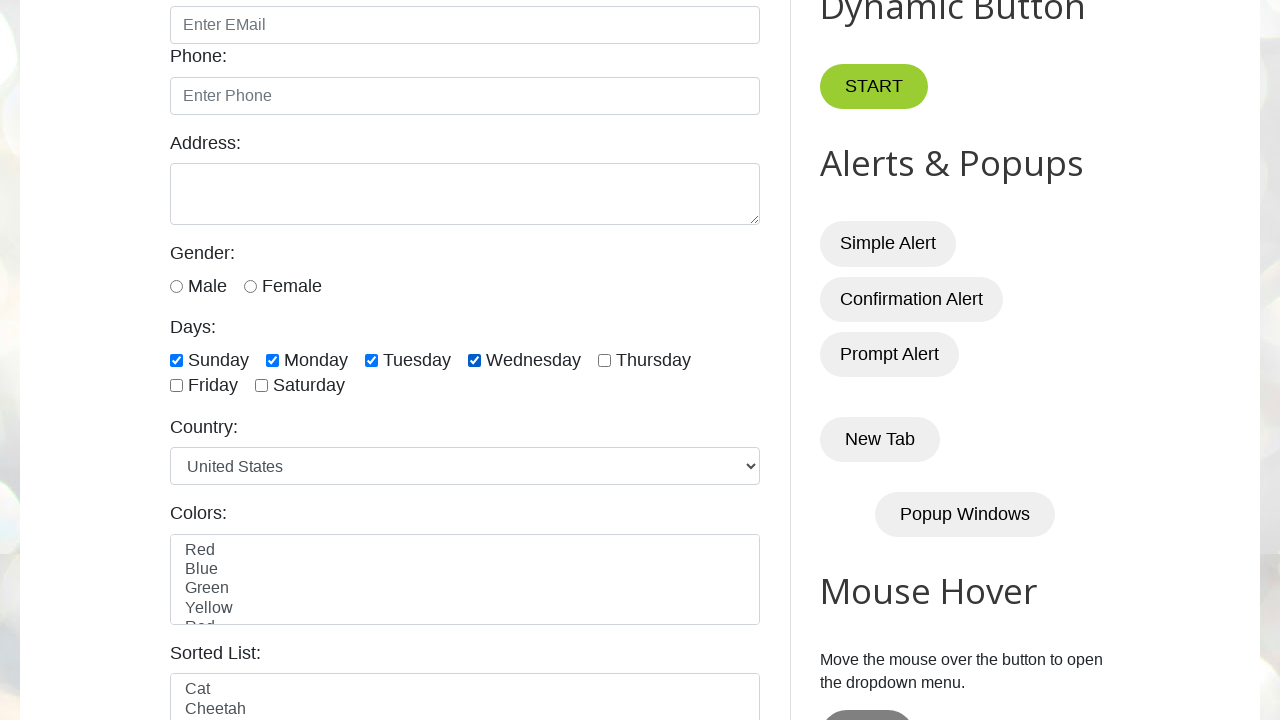

Clicked a checkbox element at (604, 360) on xpath=//*[@type='checkbox'][@class='form-check-input'] >> nth=4
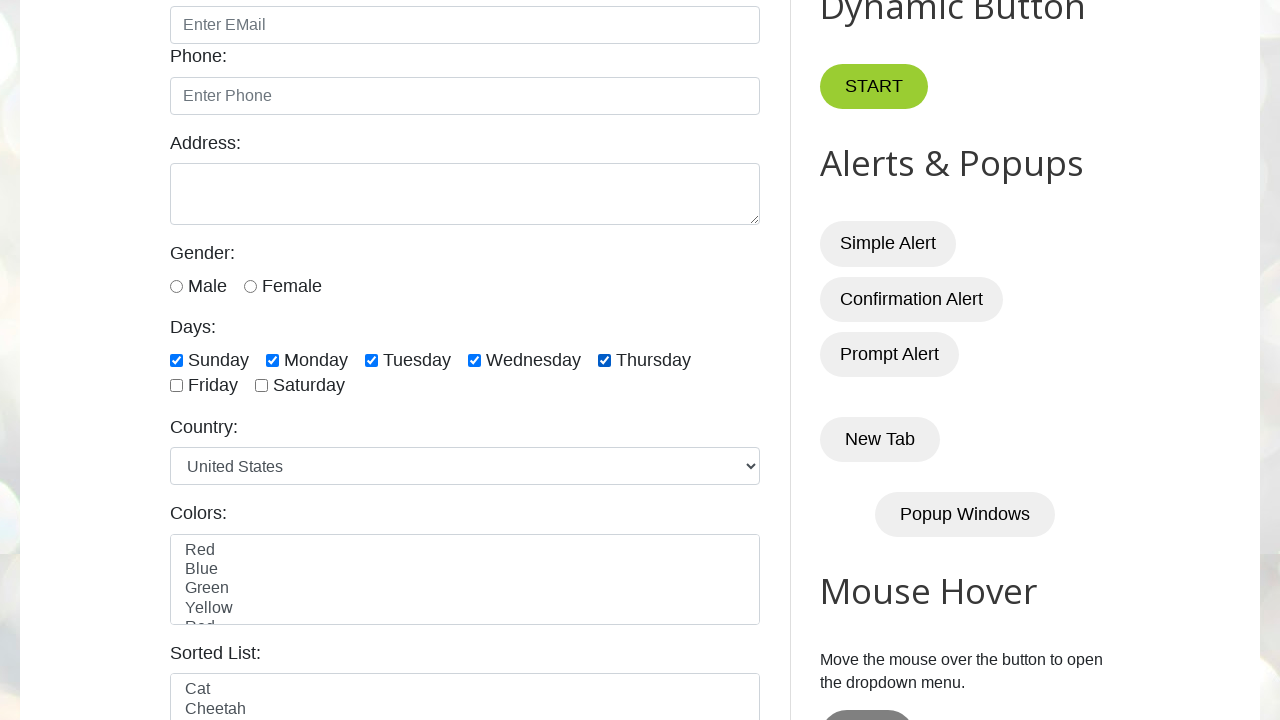

Clicked a checkbox element at (176, 386) on xpath=//*[@type='checkbox'][@class='form-check-input'] >> nth=5
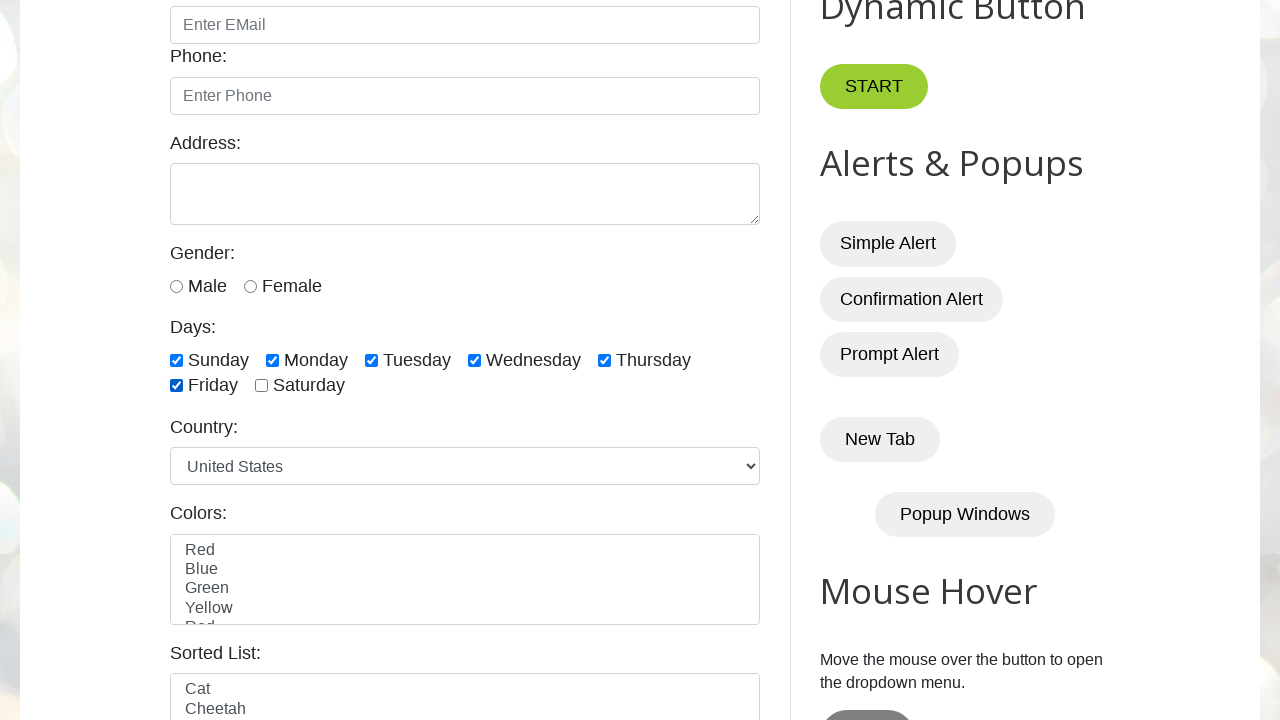

Clicked a checkbox element at (262, 386) on xpath=//*[@type='checkbox'][@class='form-check-input'] >> nth=6
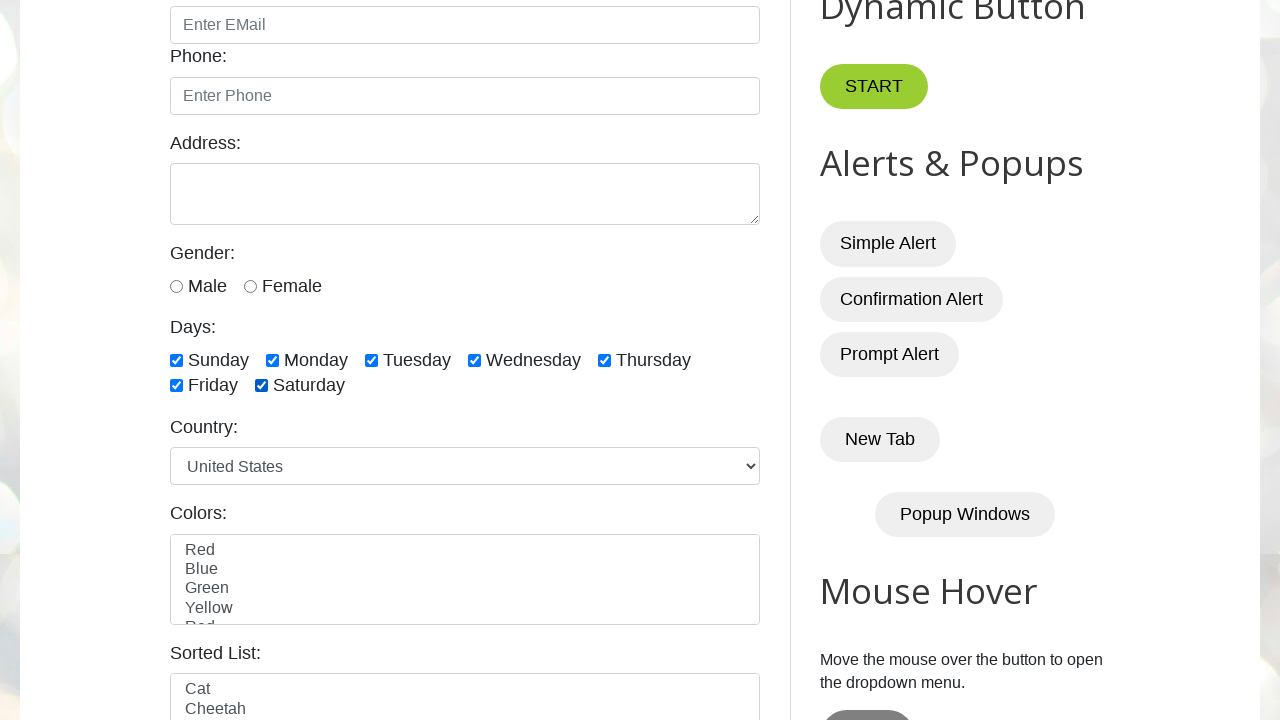

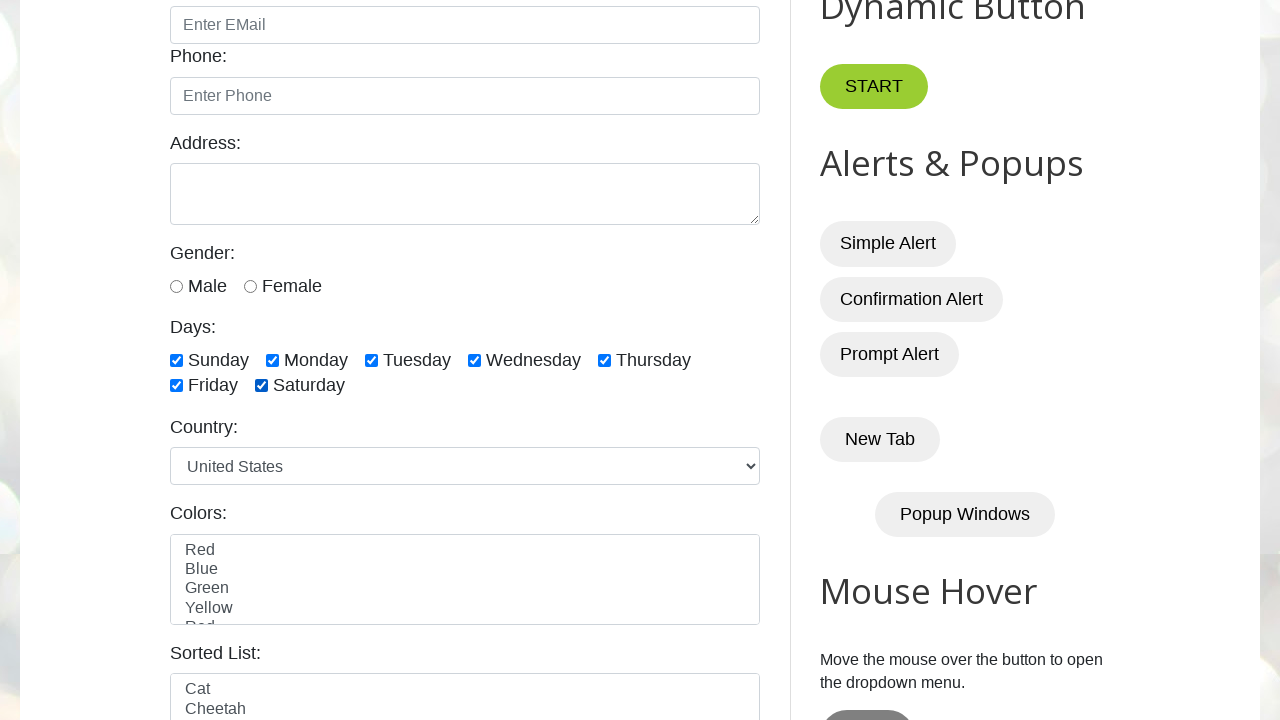